Navigates to example.com, queries all anchor links on the page, retrieves the page title, and navigates back in browser history

Starting URL: https://example.com/

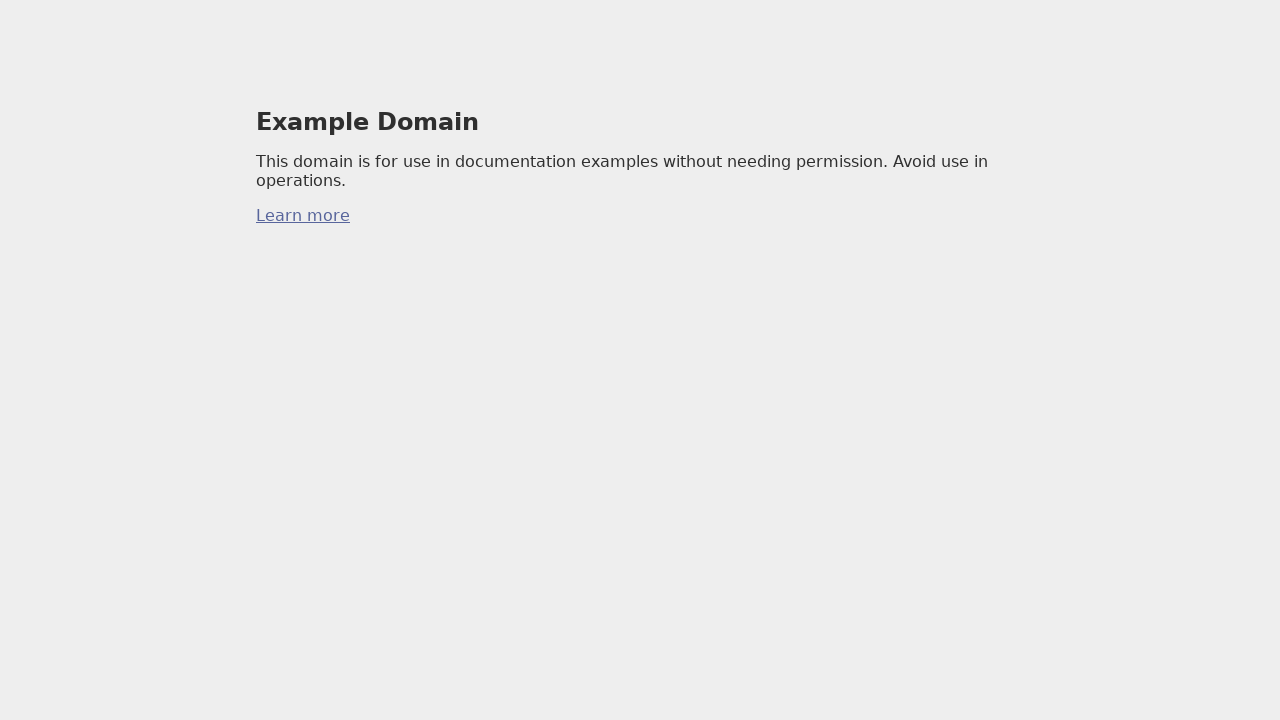

Navigated to https://example.com/
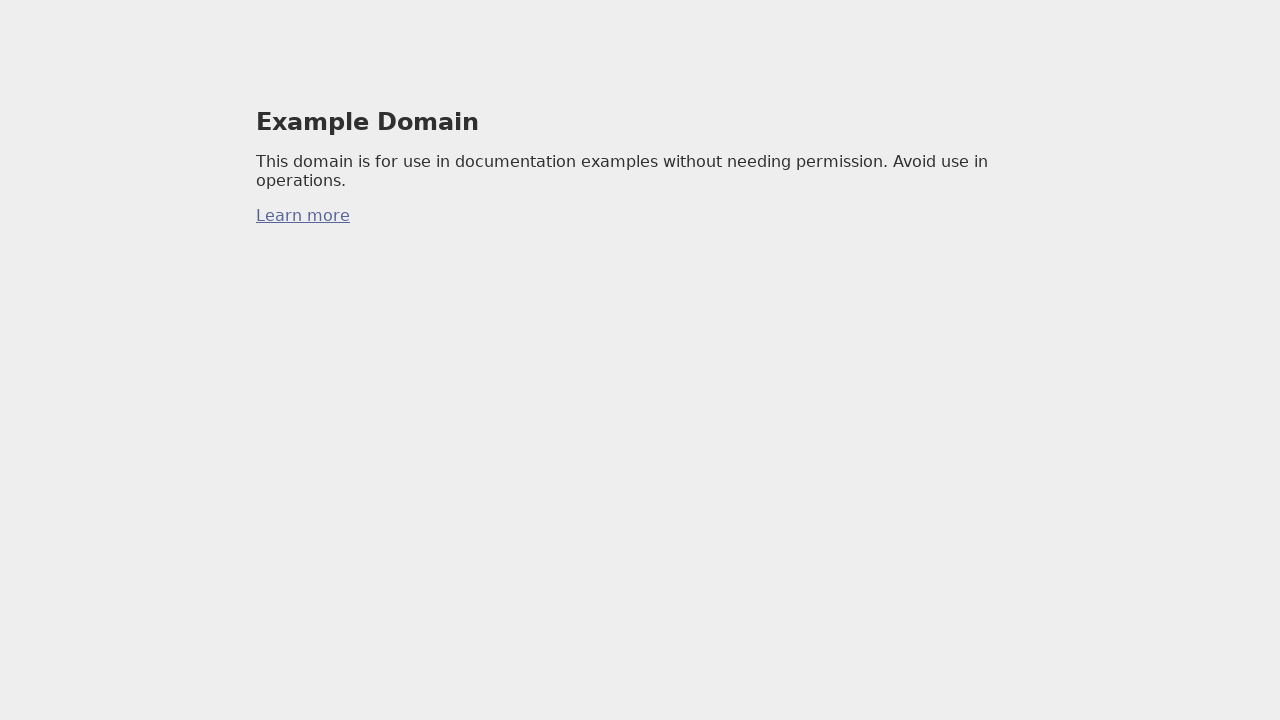

Queried all anchor links on the page
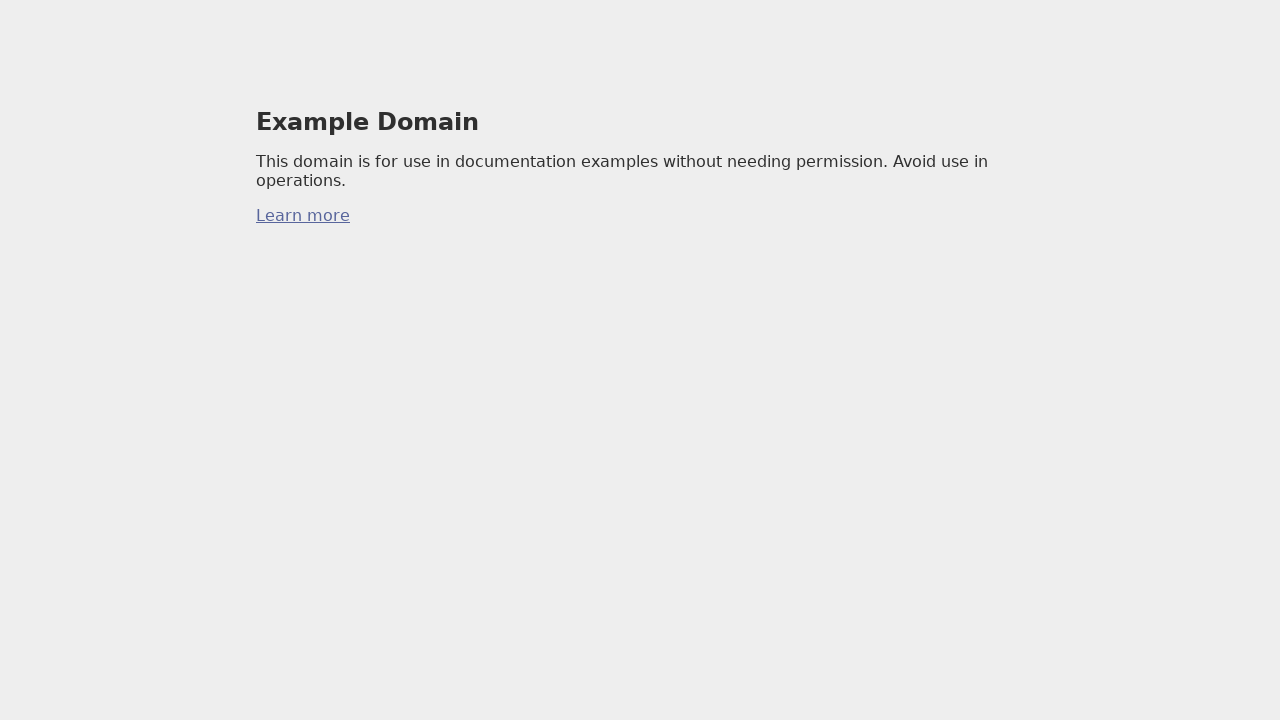

Retrieved page title
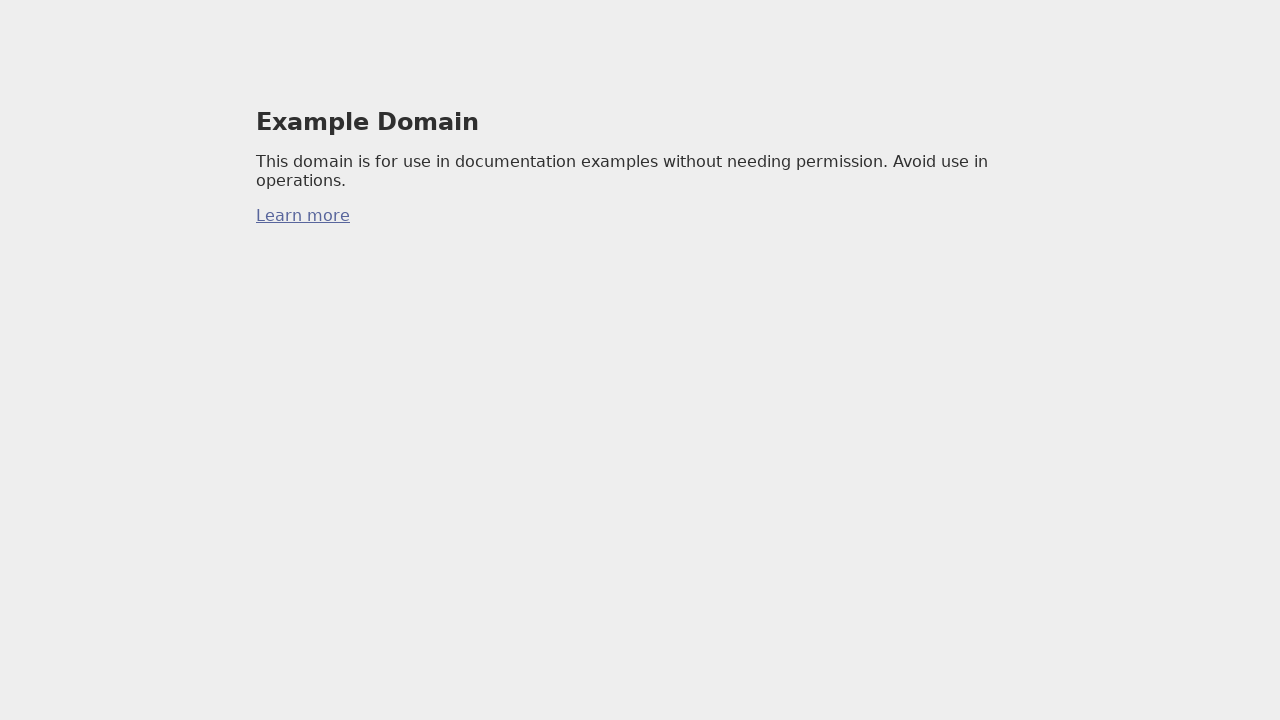

Navigated back in browser history
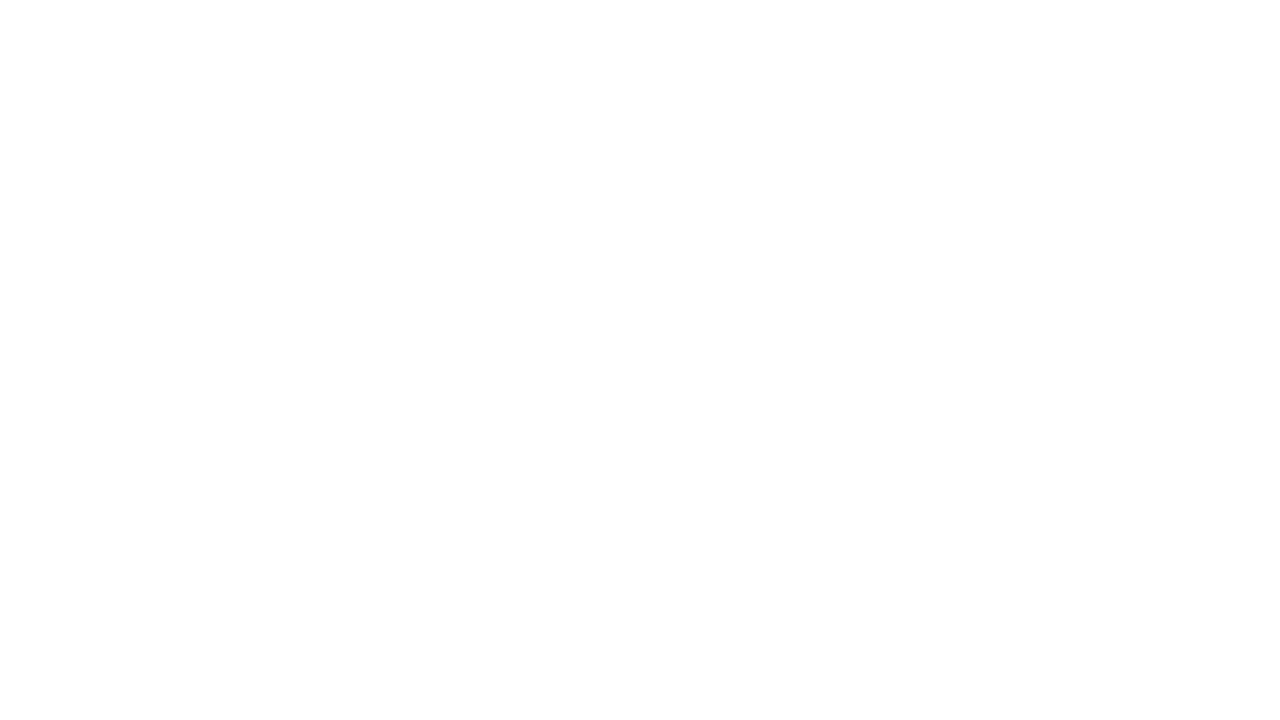

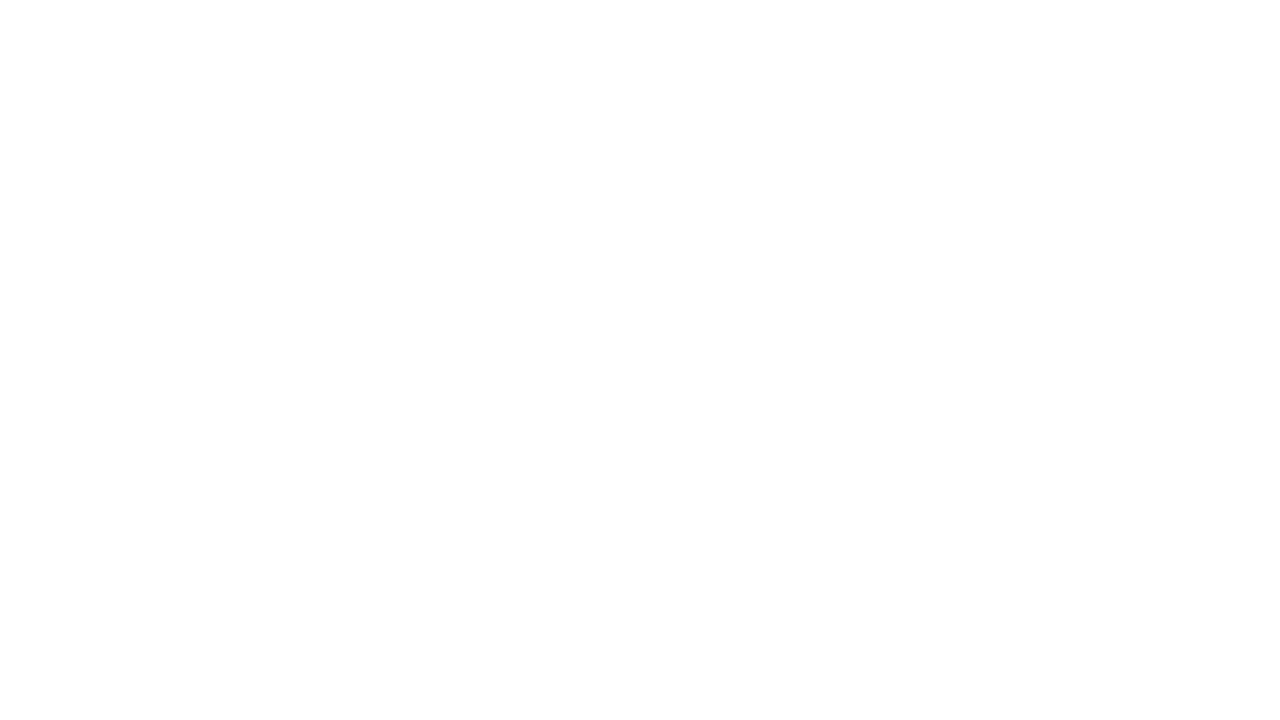